Tests various dropdown selection functionalities including standard select, country/city selection, language selection, multi-value selection, and autocomplete dropdown interactions

Starting URL: https://www.leafground.com/select.xhtml

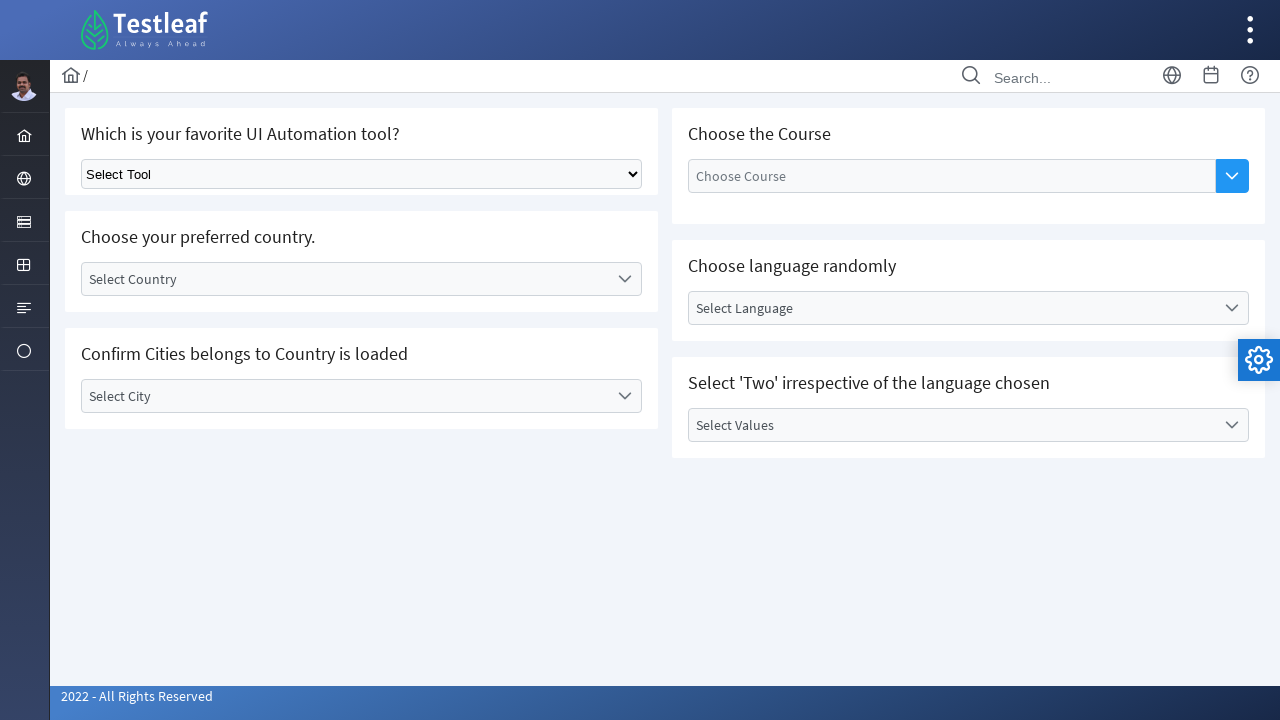

Selected 'Selenium' from the first dropdown using standard select on (//select[contains(@class,'ui')])[1]
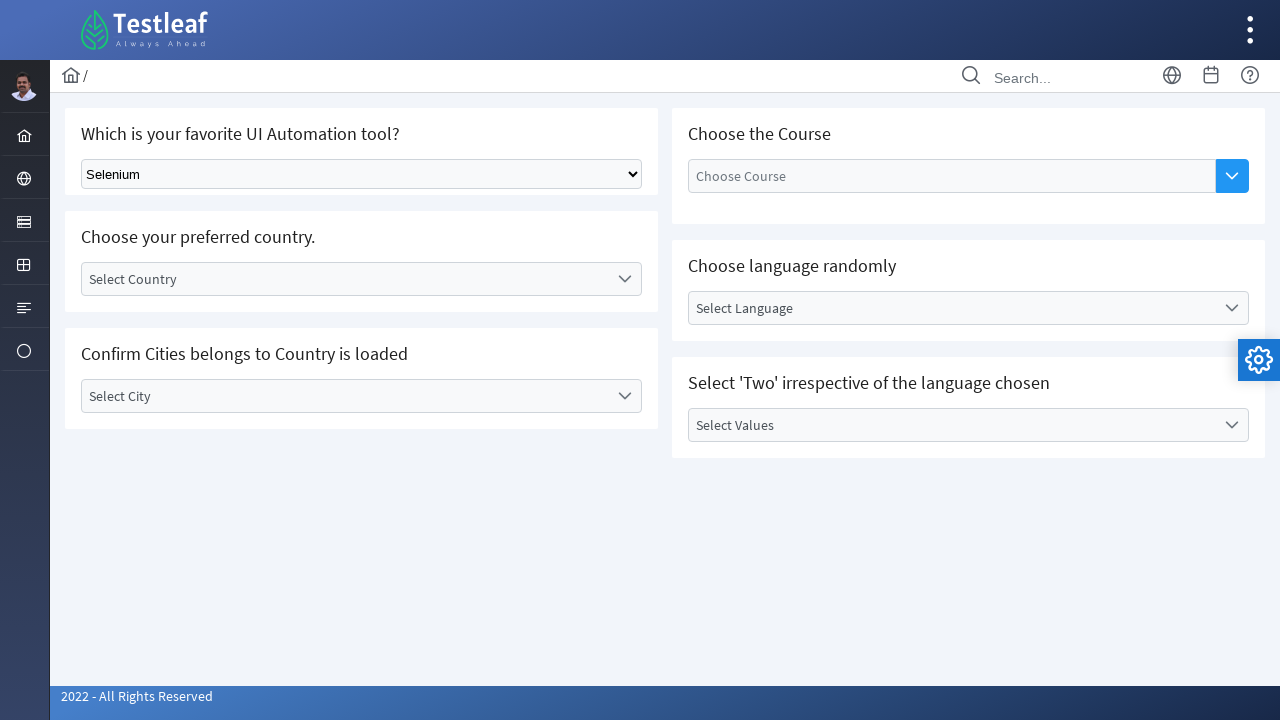

Clicked on 'Select Country' dropdown at (345, 279) on xpath=//label[text()='Select Country']
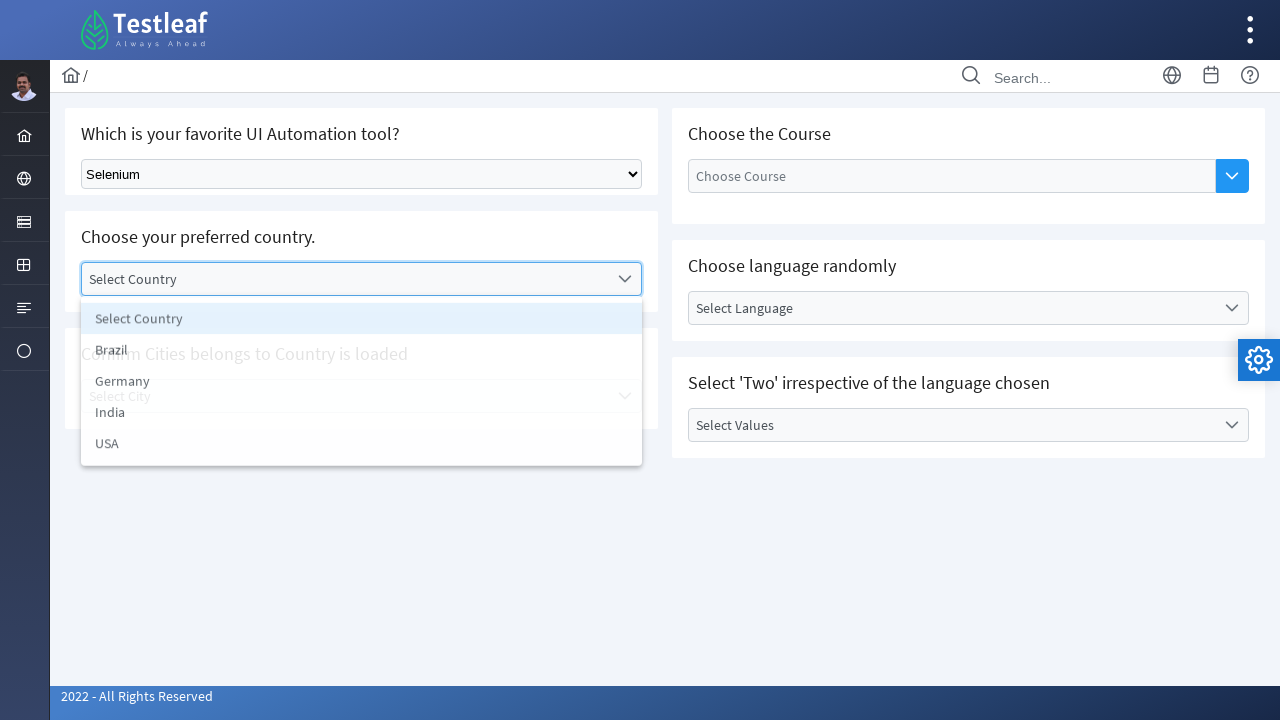

Selected 'India' from country dropdown at (362, 415) on xpath=//li[text()='India']
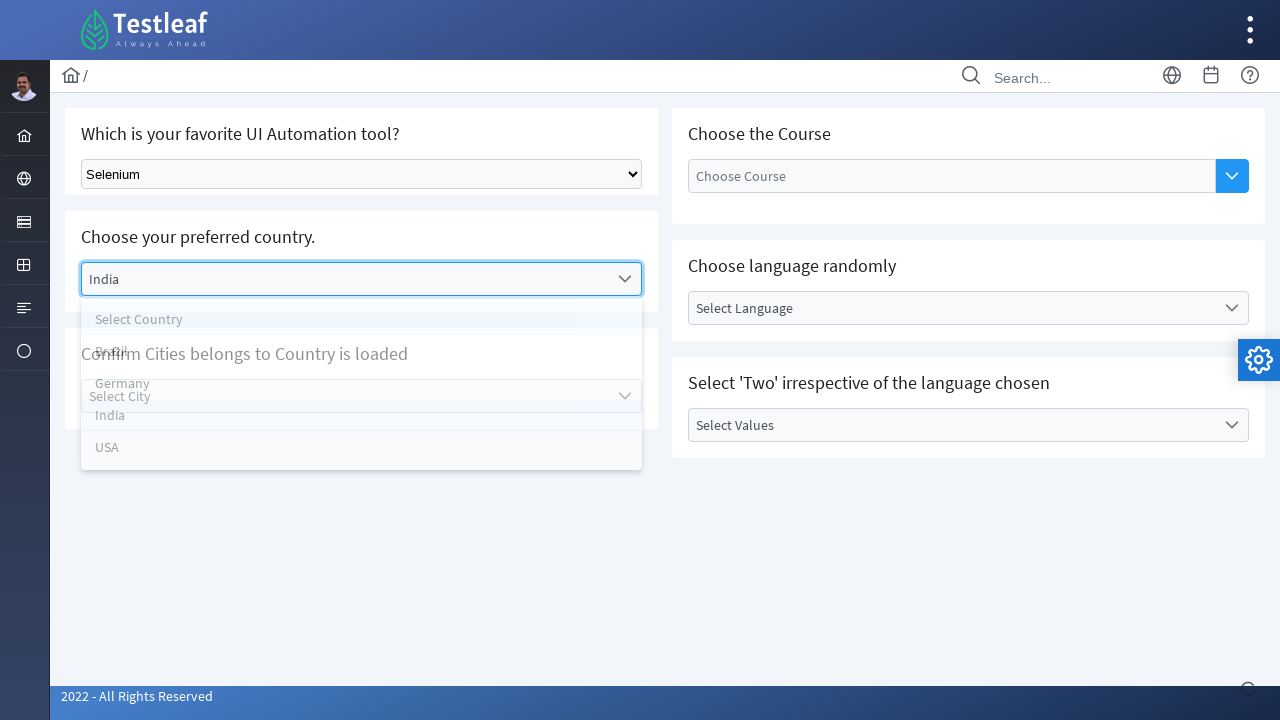

Waited 2 seconds for city dropdown to be enabled
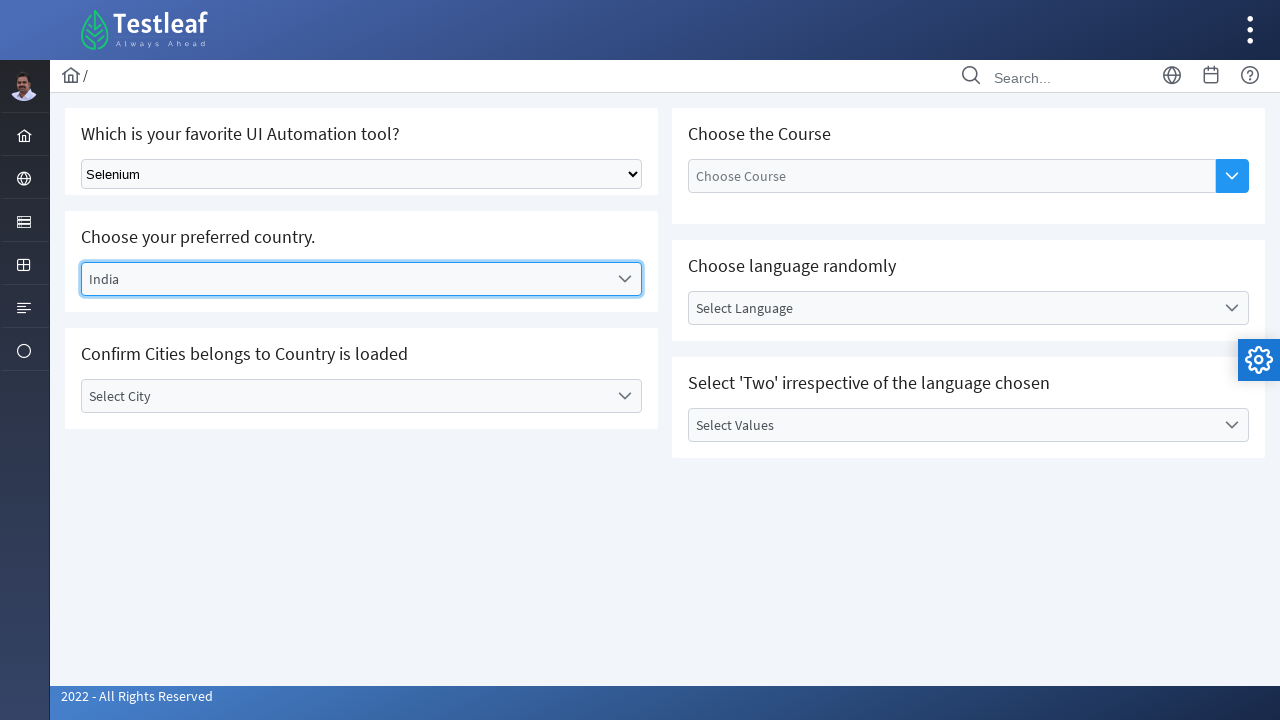

Clicked on 'Select City' dropdown at (345, 396) on xpath=//label[text()='Select City']
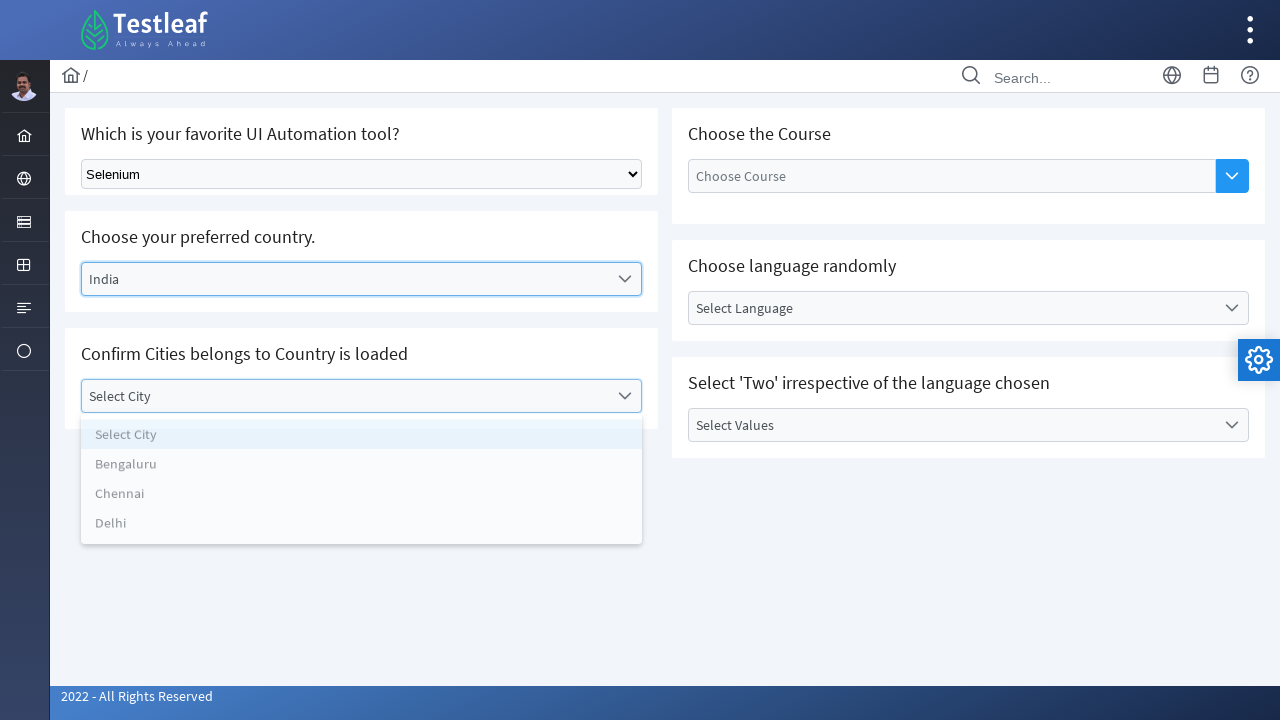

Selected 'Bengaluru' from city dropdown at (362, 500) on (//li[text()='Bengaluru']/following-sibling::li)[1]
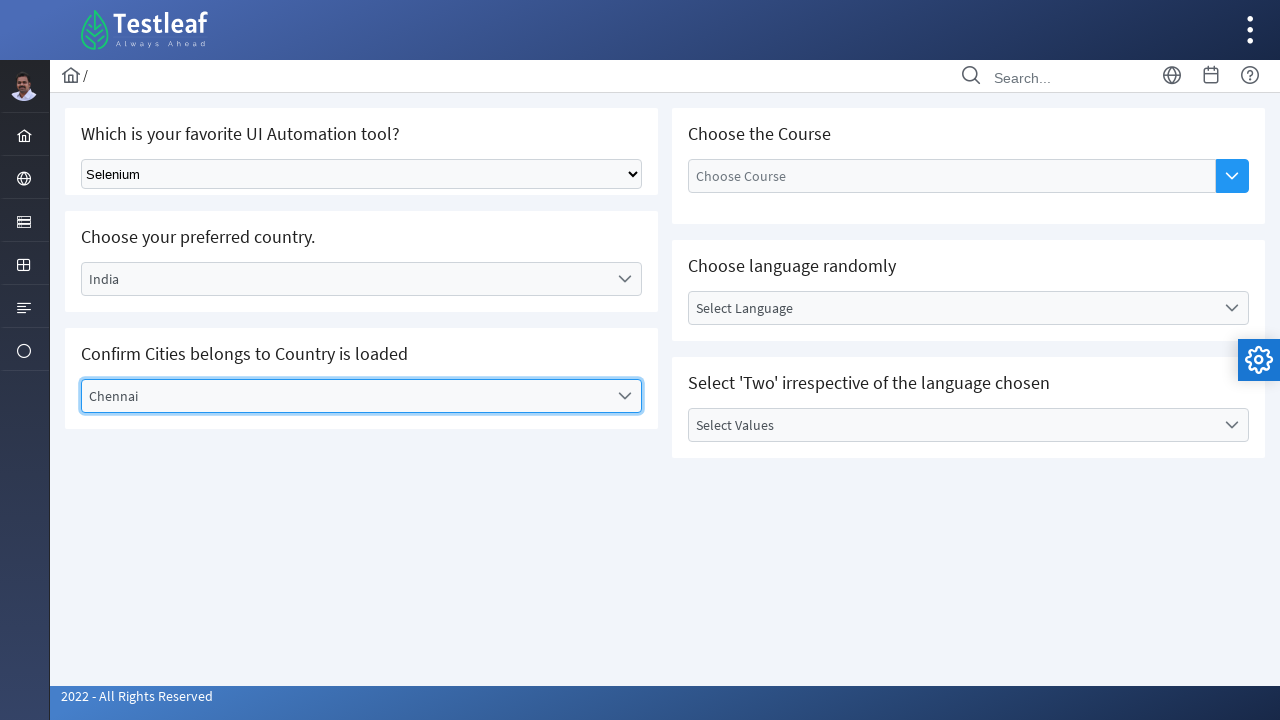

Clicked on 'Select Language' dropdown at (952, 308) on xpath=//label[text()='Select Language']
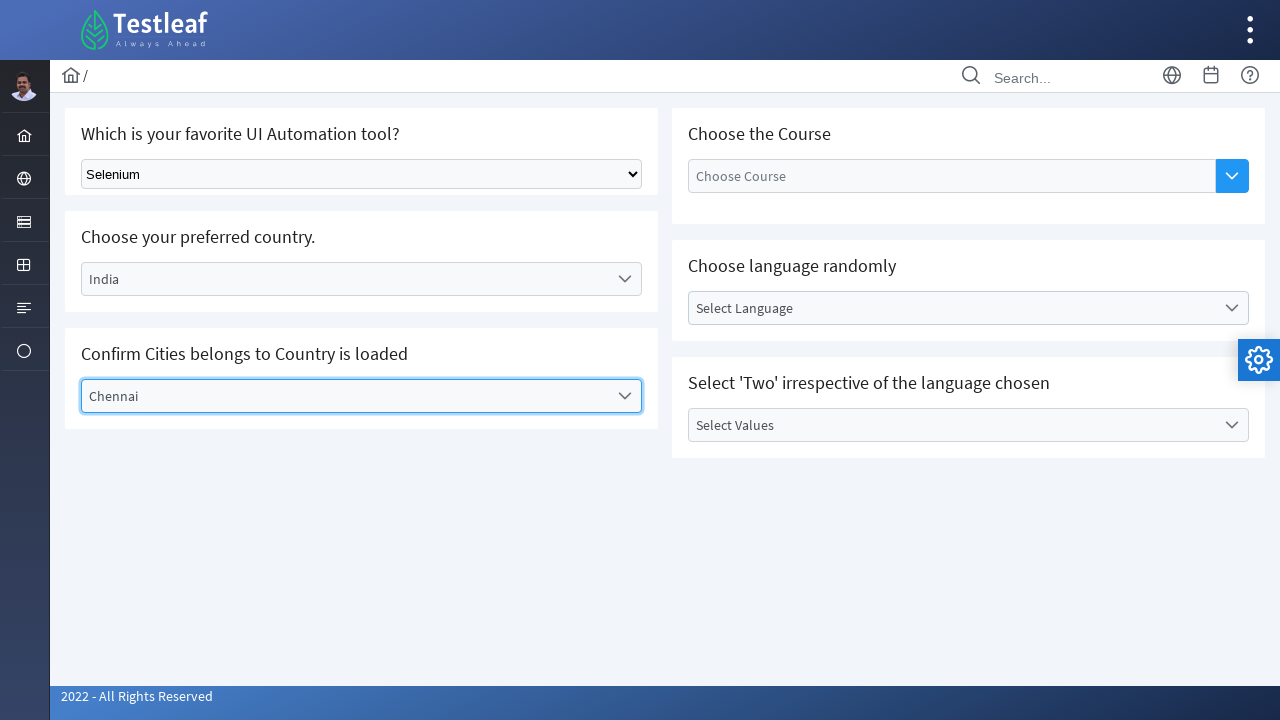

Selected 'Tamil' from language dropdown at (968, 412) on xpath=//li[text()='Tamil']
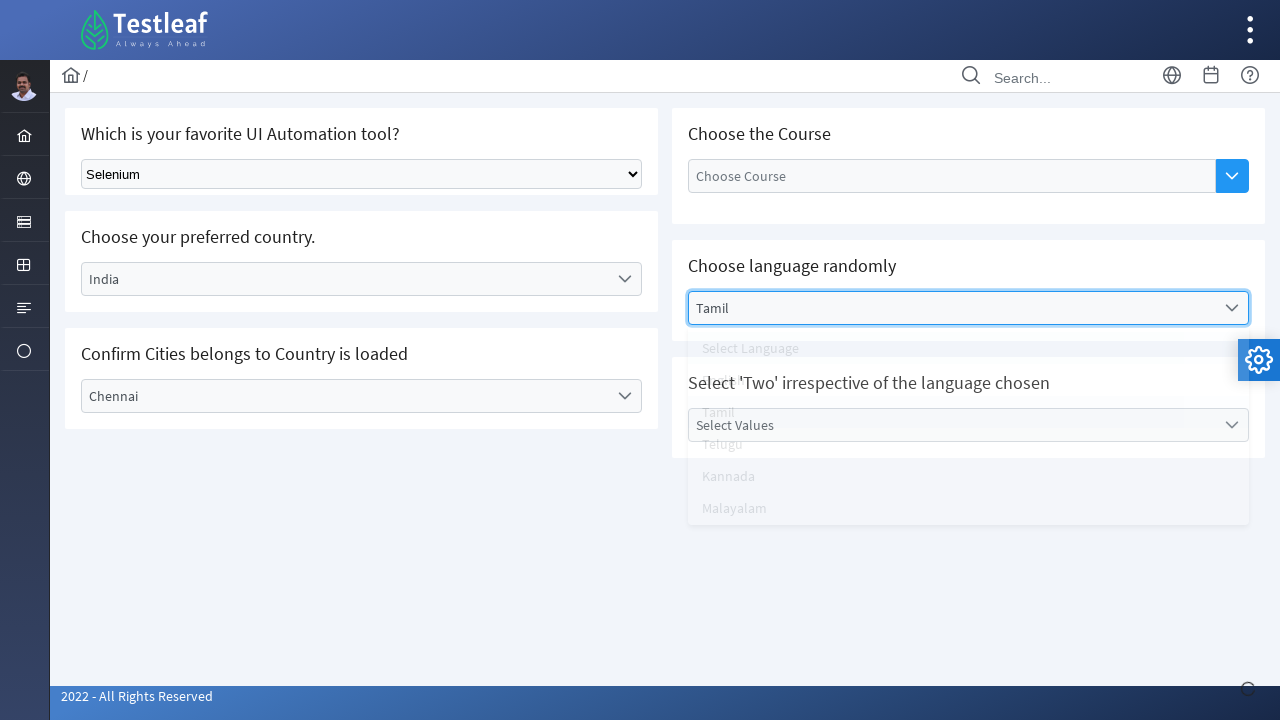

Waited 2 seconds for values dropdown to be ready
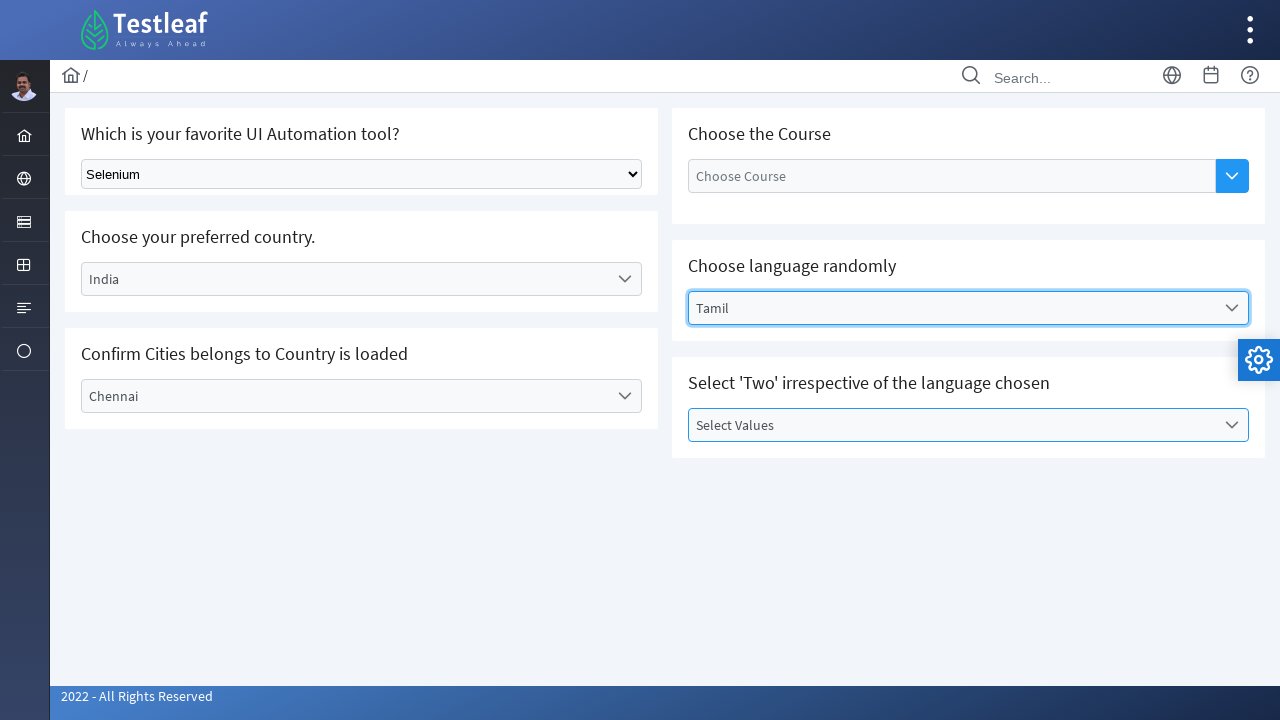

Clicked on 'Select Values' dropdown at (952, 425) on xpath=//label[text()='Select Values']
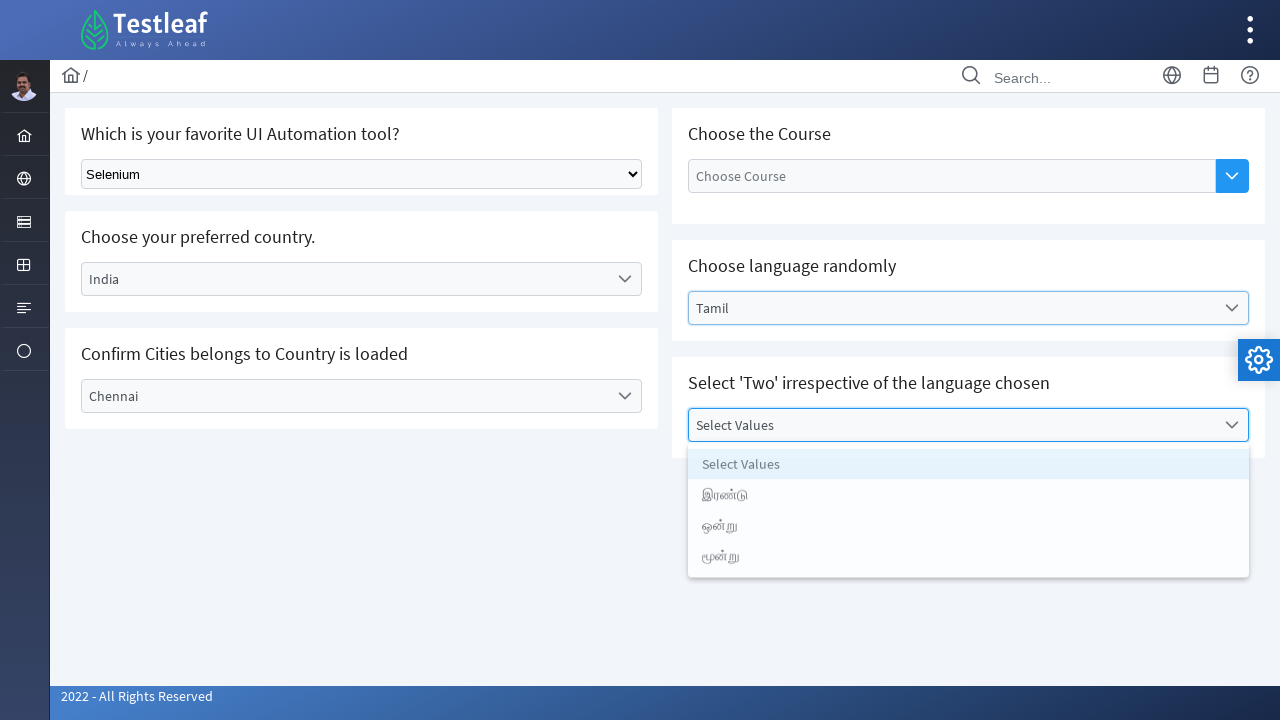

Selected a value from the multi-value dropdown at (968, 529) on (//li[text()='மூன்று']/preceding-sibling::li)[3]
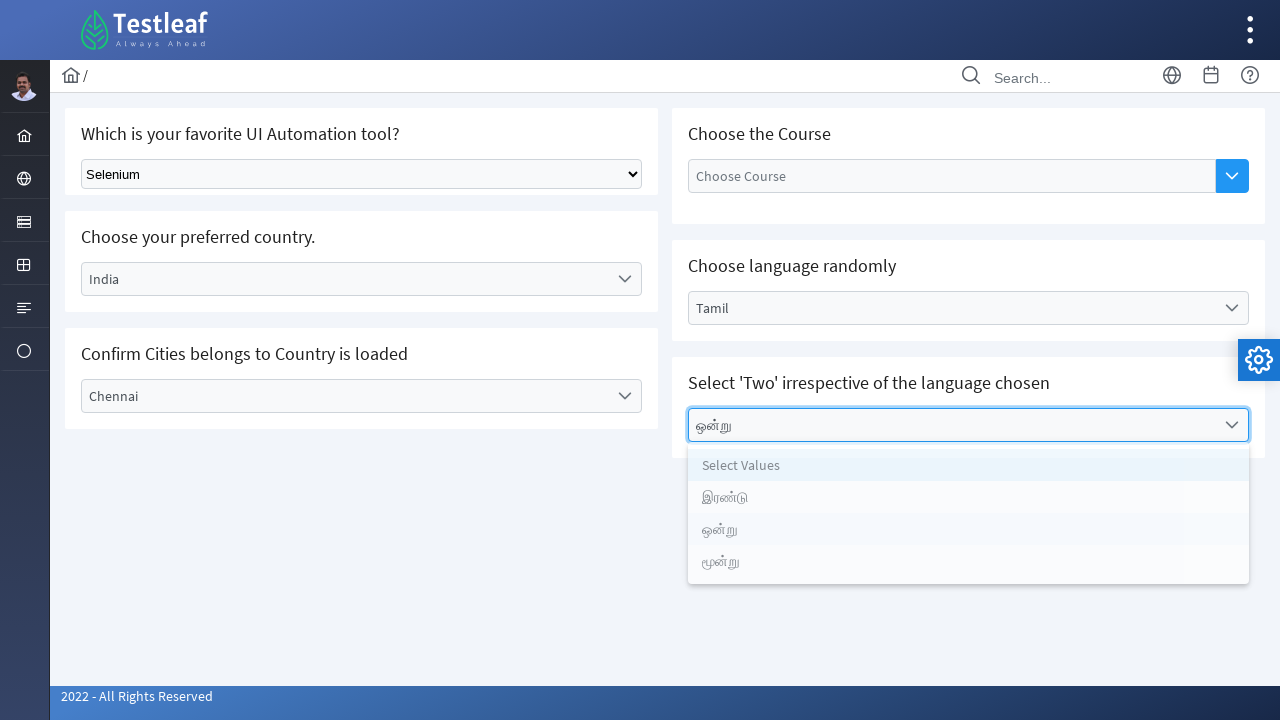

Clicked on first autocomplete button at (1232, 176) on xpath=//button[contains(@class,'autocomplete')]
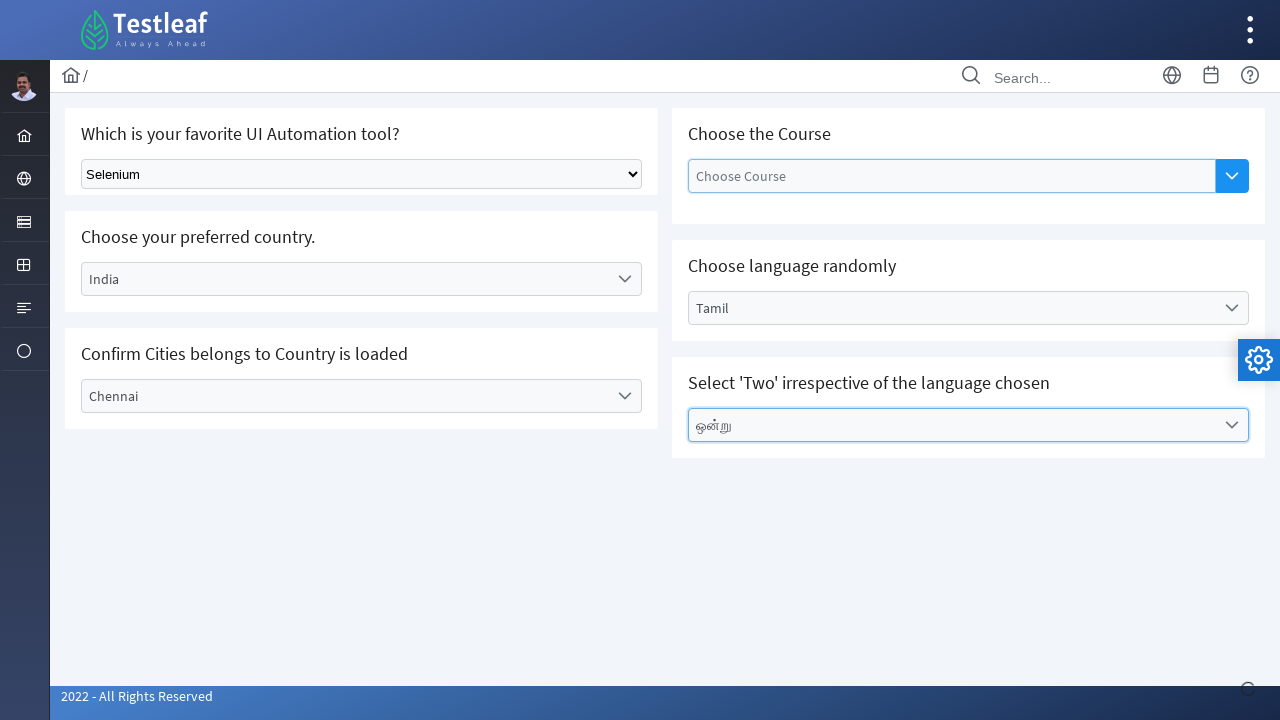

Selected 'Selenium WebDriver' from first autocomplete dropdown at (952, 278) on xpath=//li[text()='Selenium WebDriver']
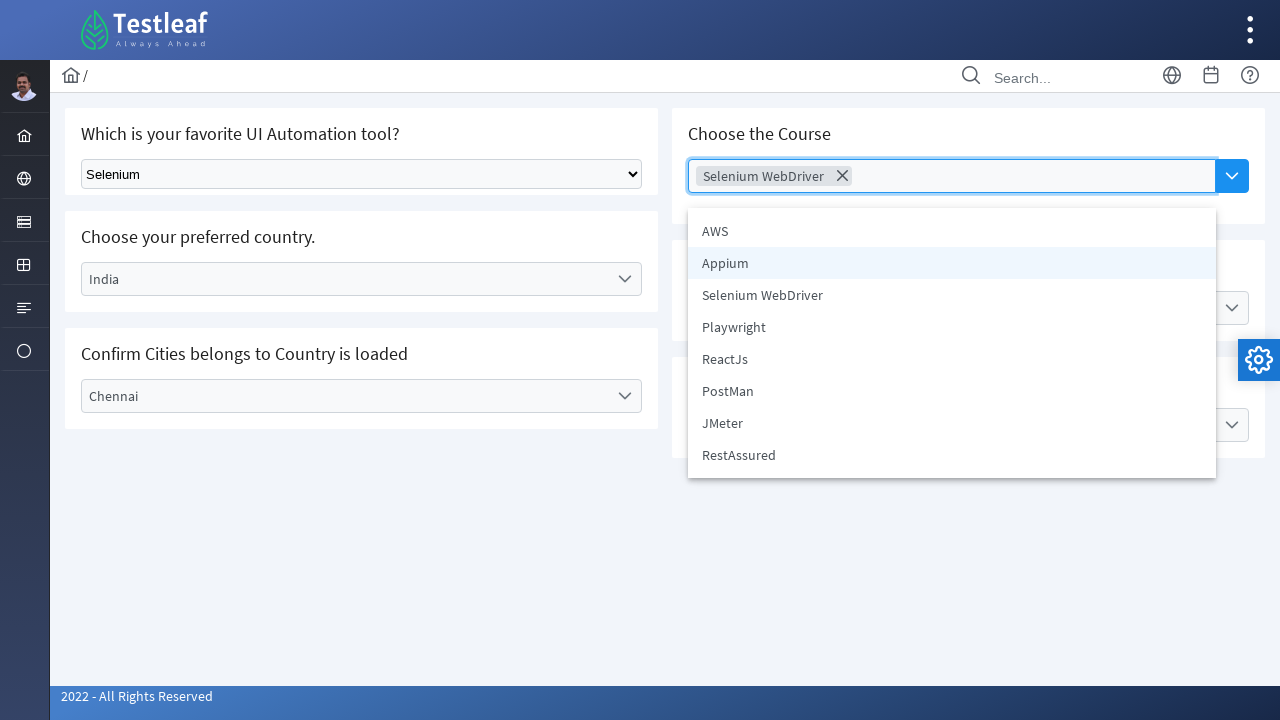

Clicked on second autocomplete button at (1232, 176) on xpath=//button[contains(@class,'autocomplete')]
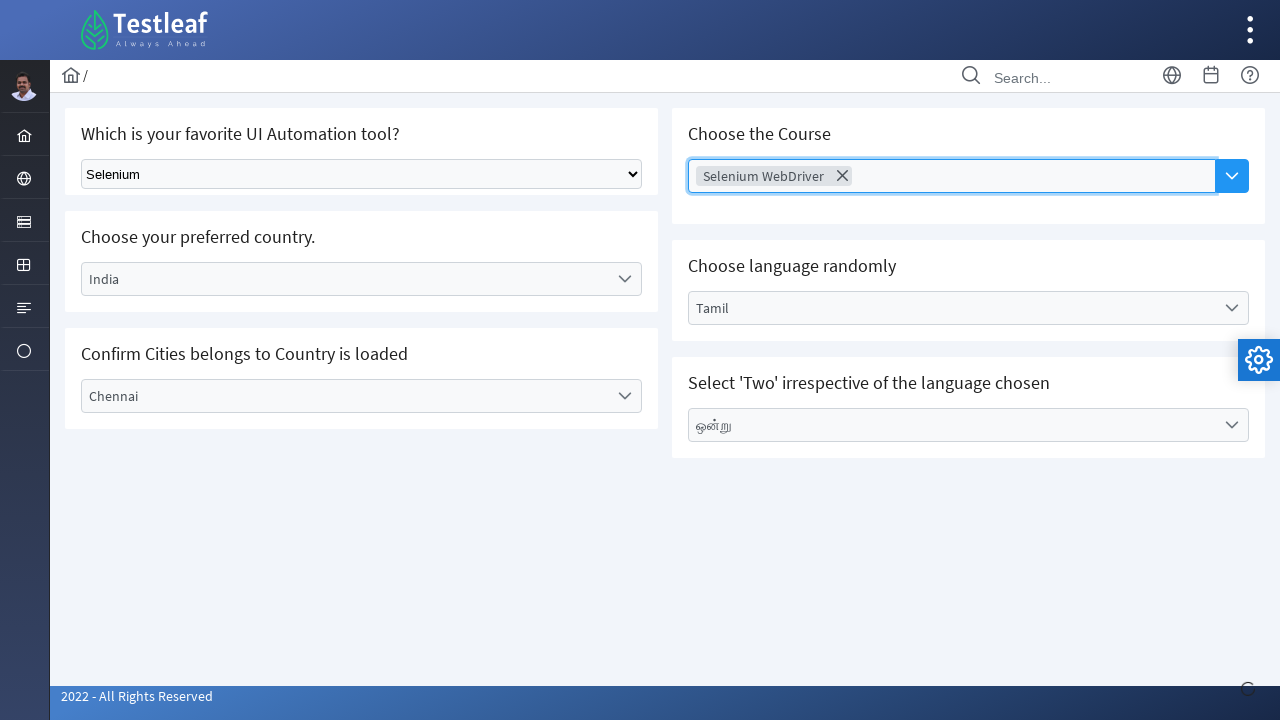

Selected an option from second autocomplete dropdown at (952, 391) on (//li[text()='RestAssured']/preceding-sibling::li)[6]
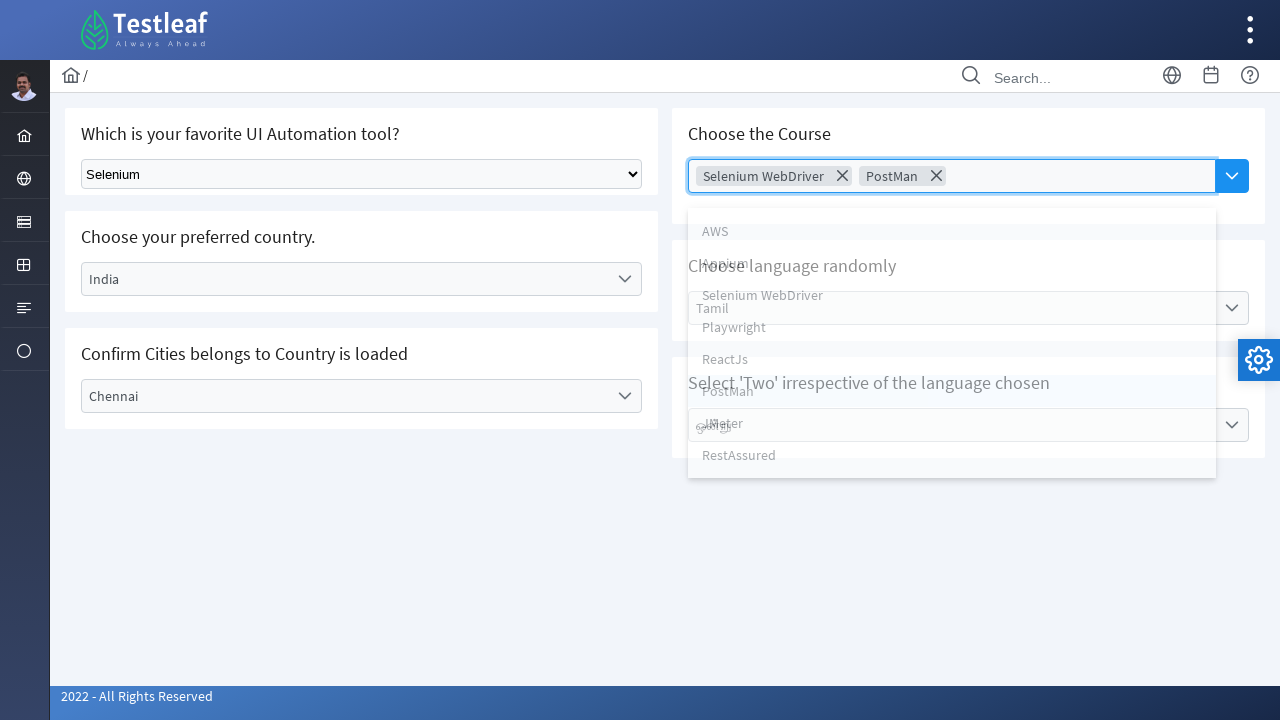

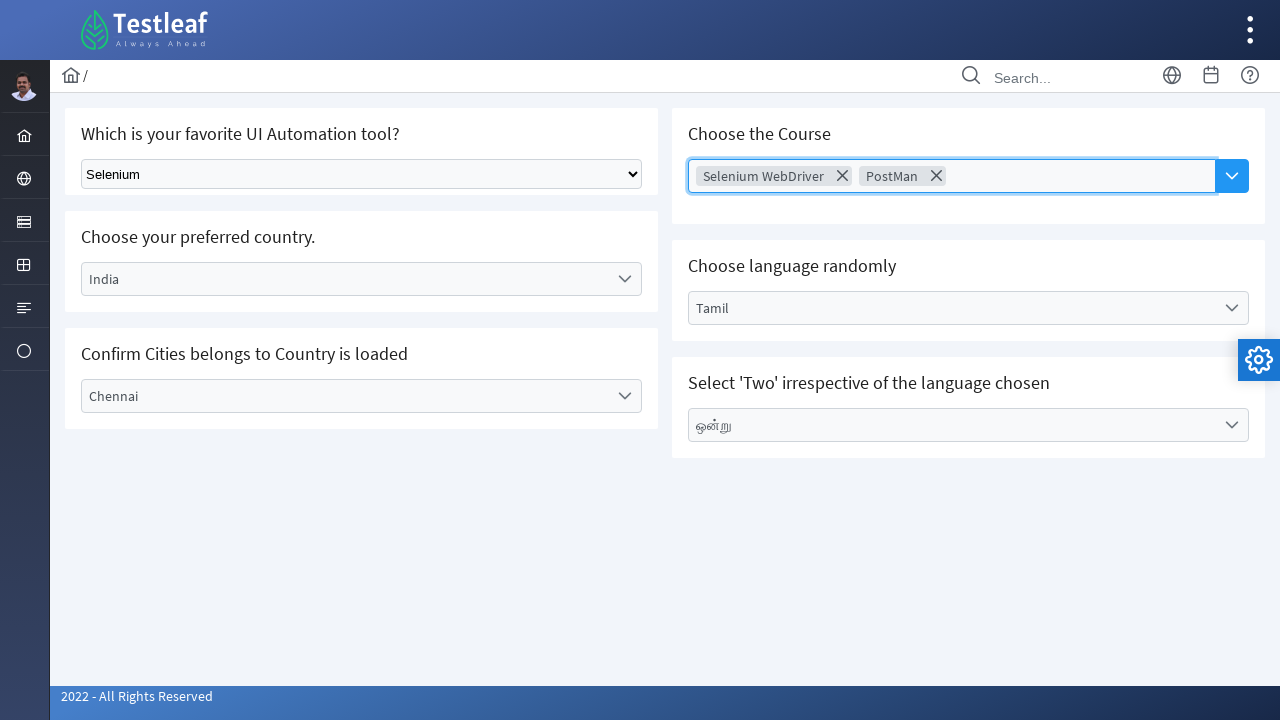